Tests dropdown selection functionality by reading two numbers from the page, calculating their sum, selecting the sum value from a dropdown menu, and clicking the submit button.

Starting URL: http://suninjuly.github.io/selects2.html

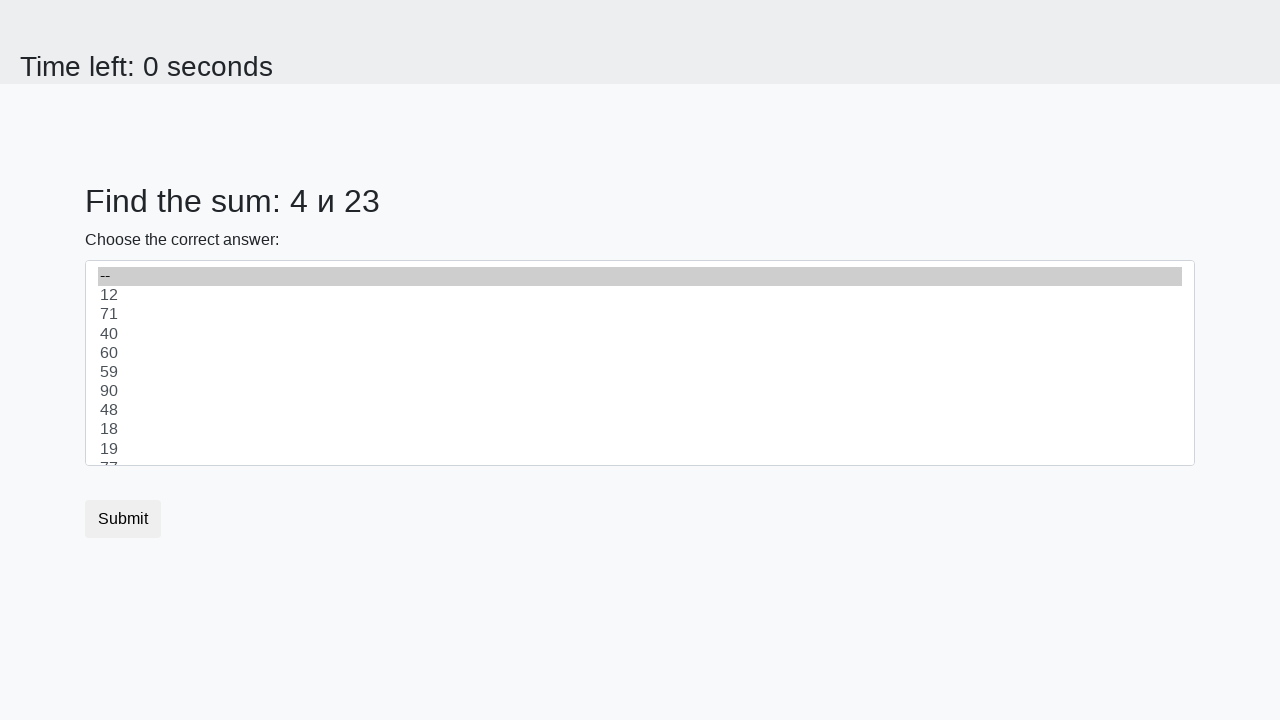

Read first number from page
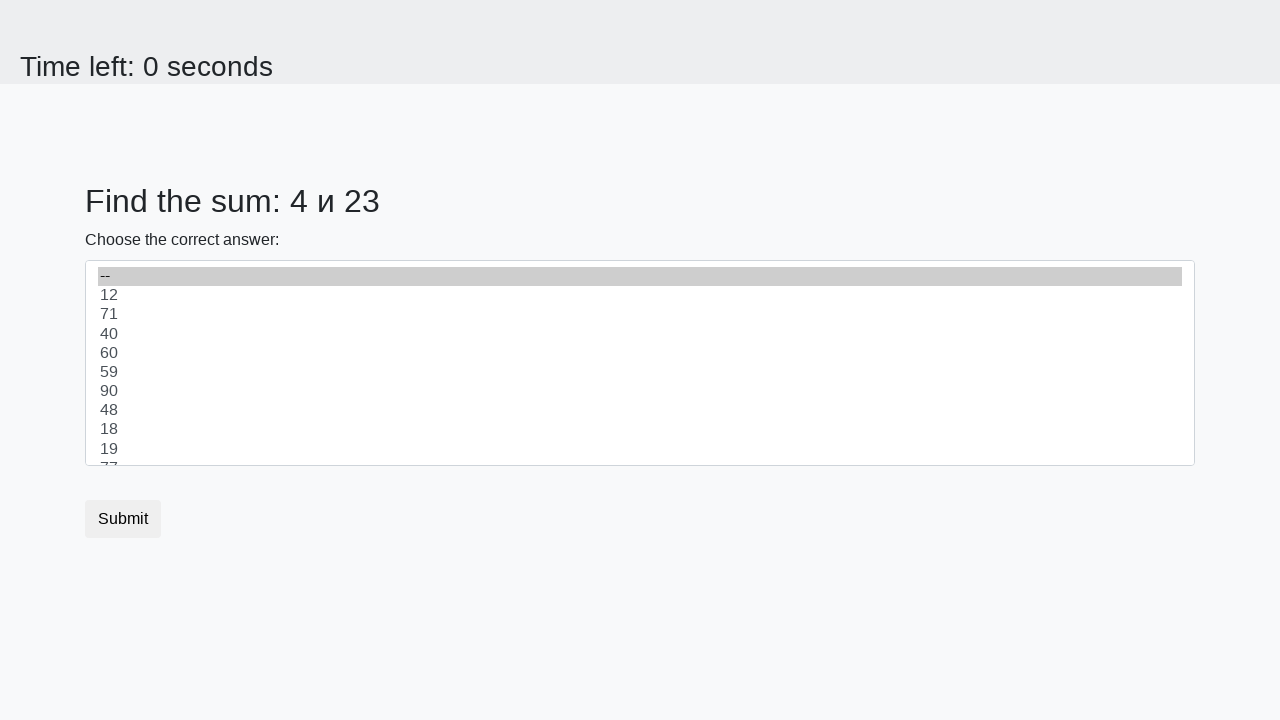

Read second number from page
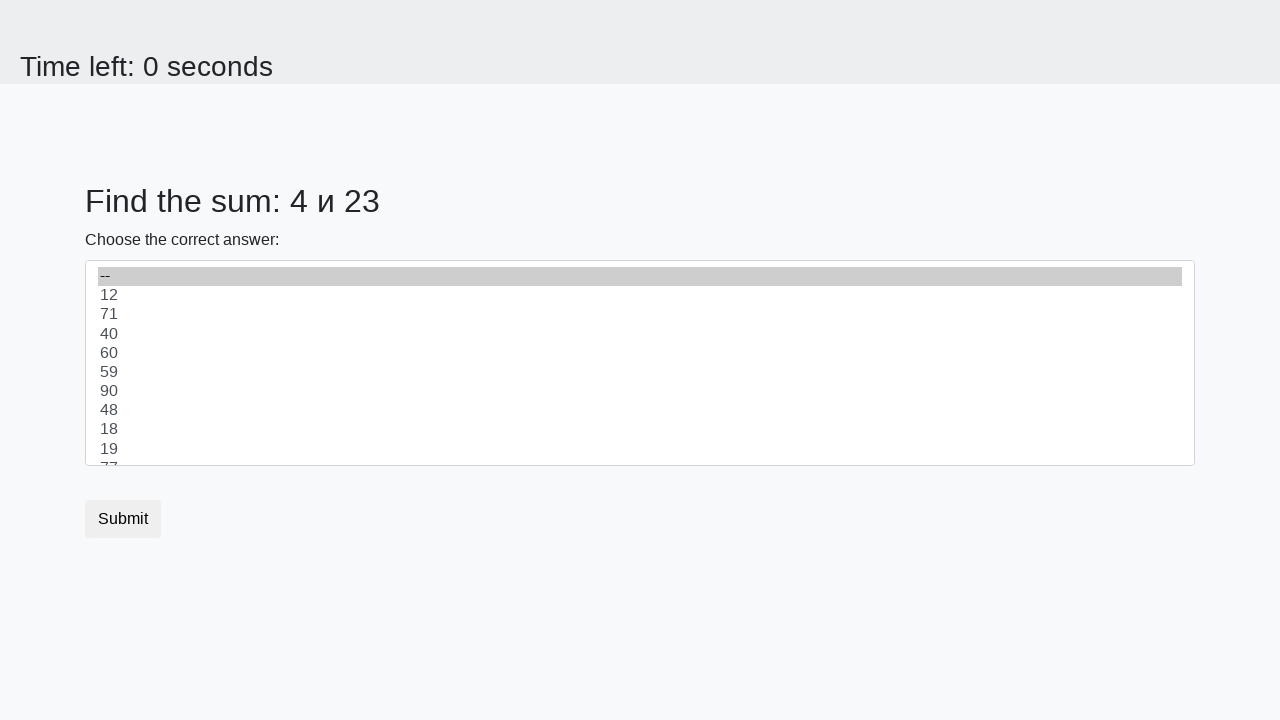

Calculated sum: 4 + 23 = 27
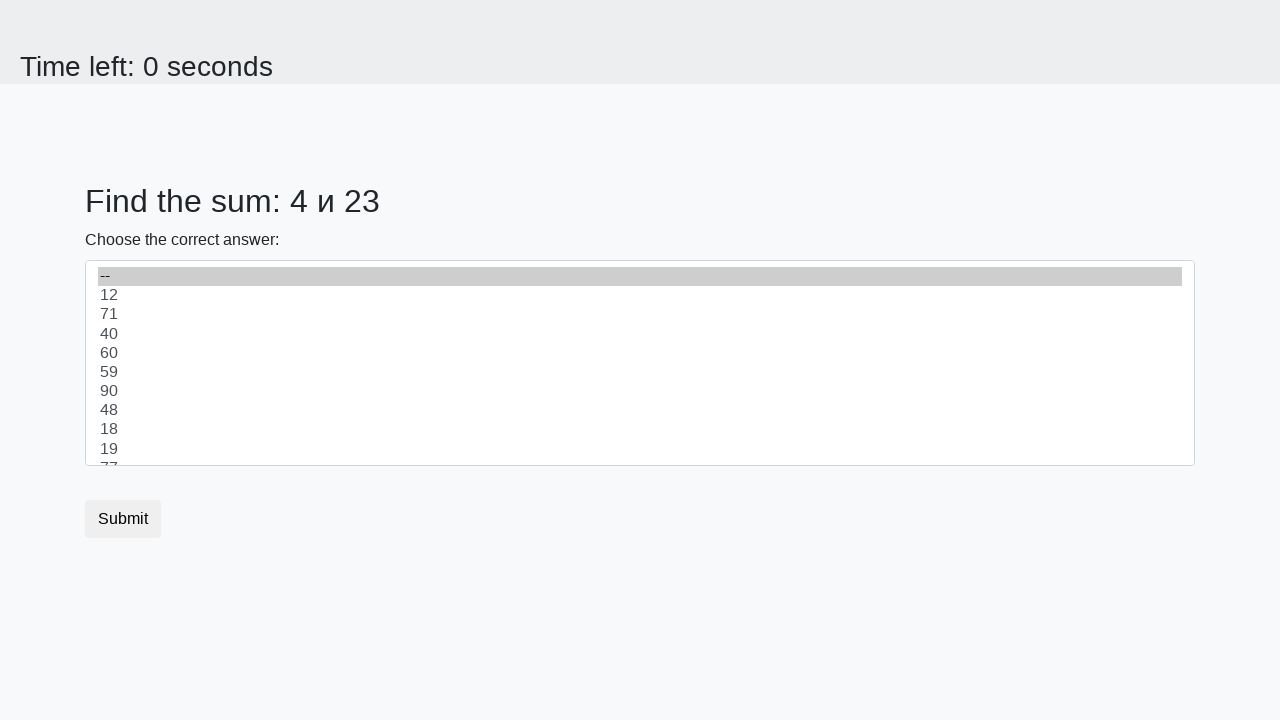

Selected value 27 from dropdown menu on #dropdown
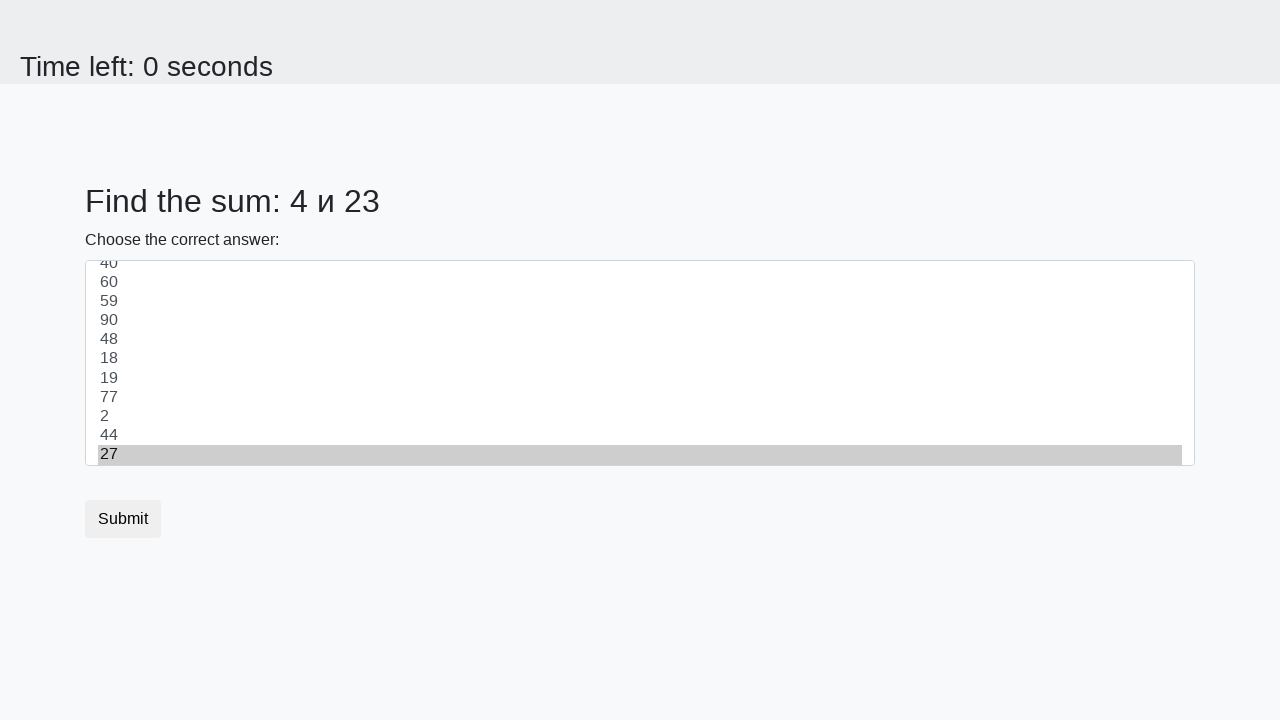

Clicked submit button at (123, 519) on .btn
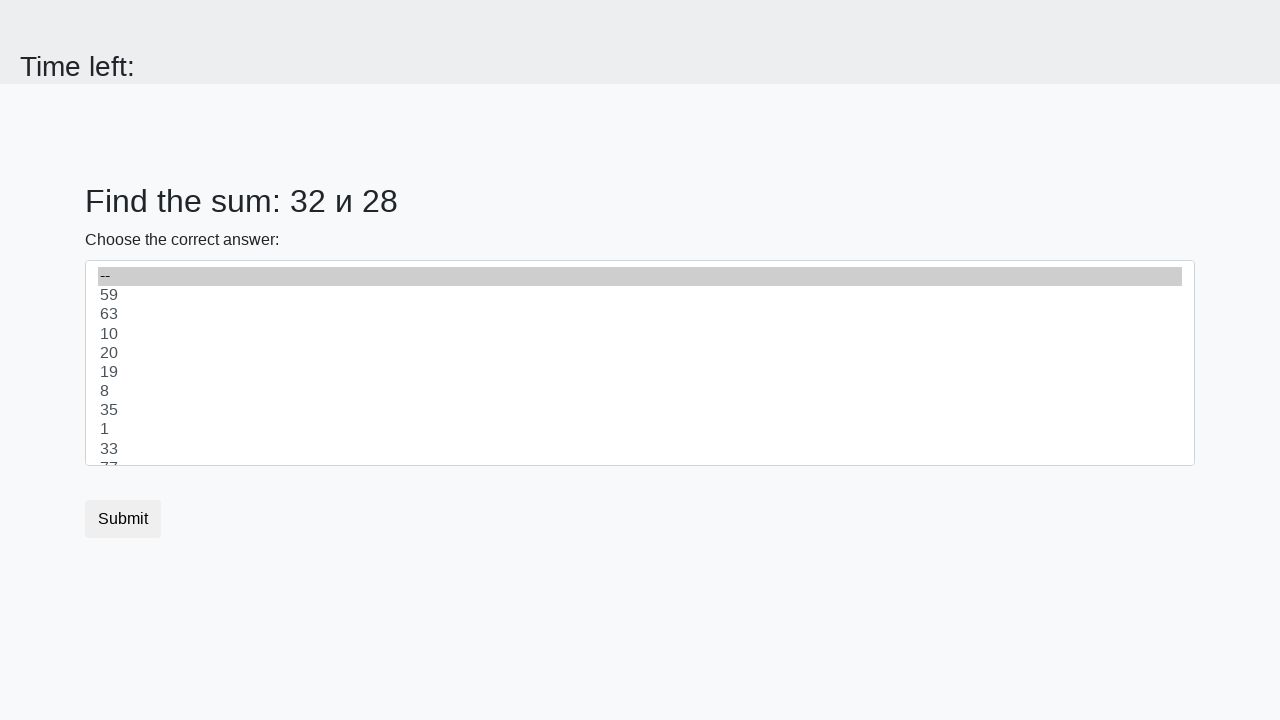

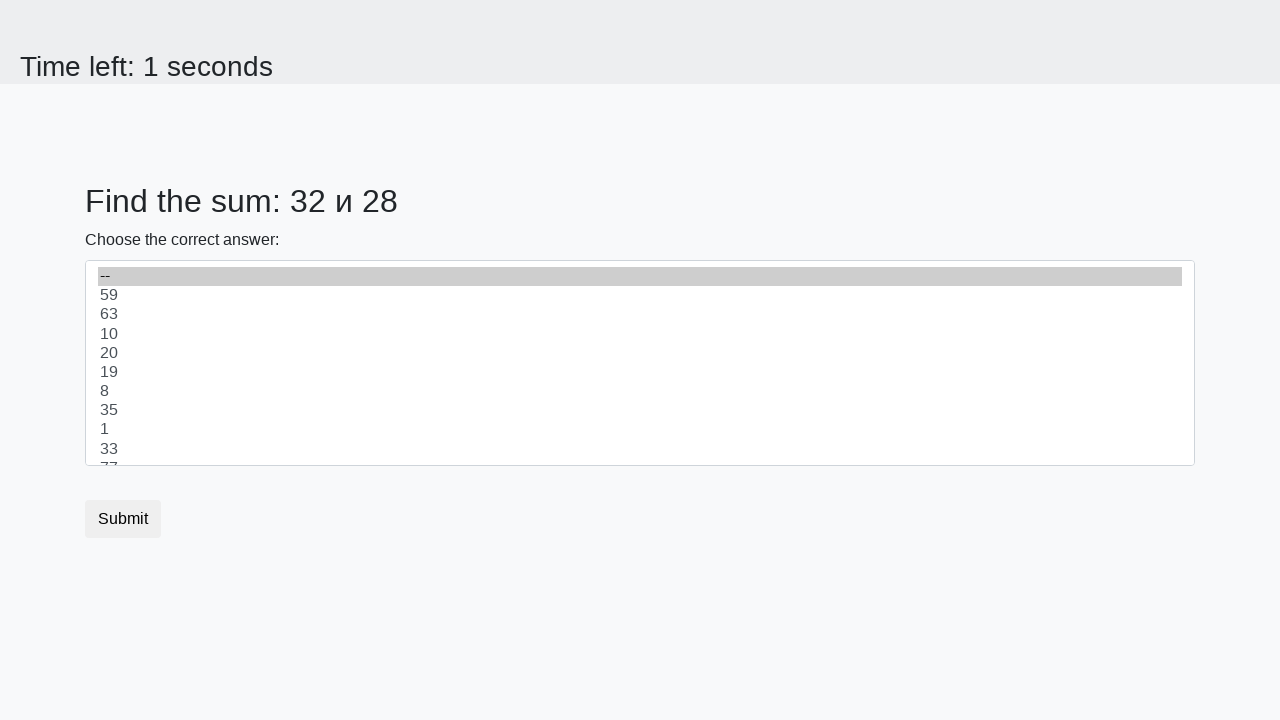